Tests page refresh functionality using JavaScript history.go() method to reload the current page

Starting URL: https://www.dream11.com/

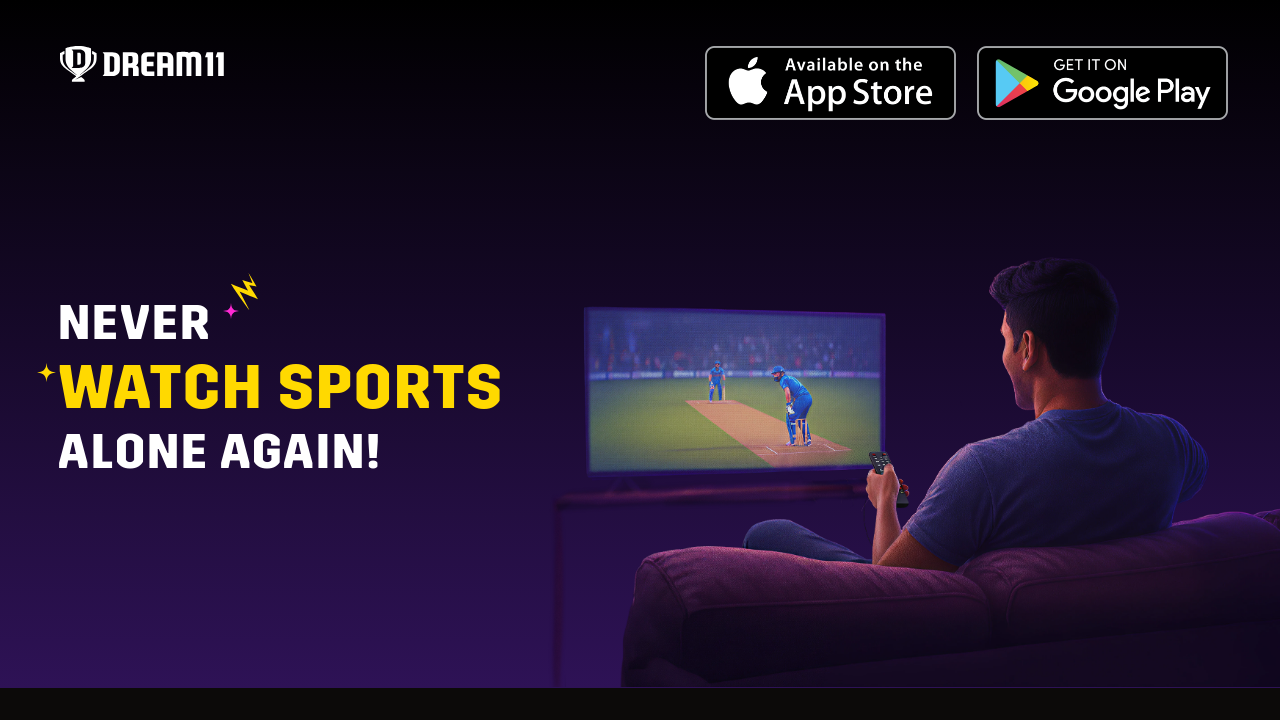

Waited for page to load initially at https://www.dream11.com/
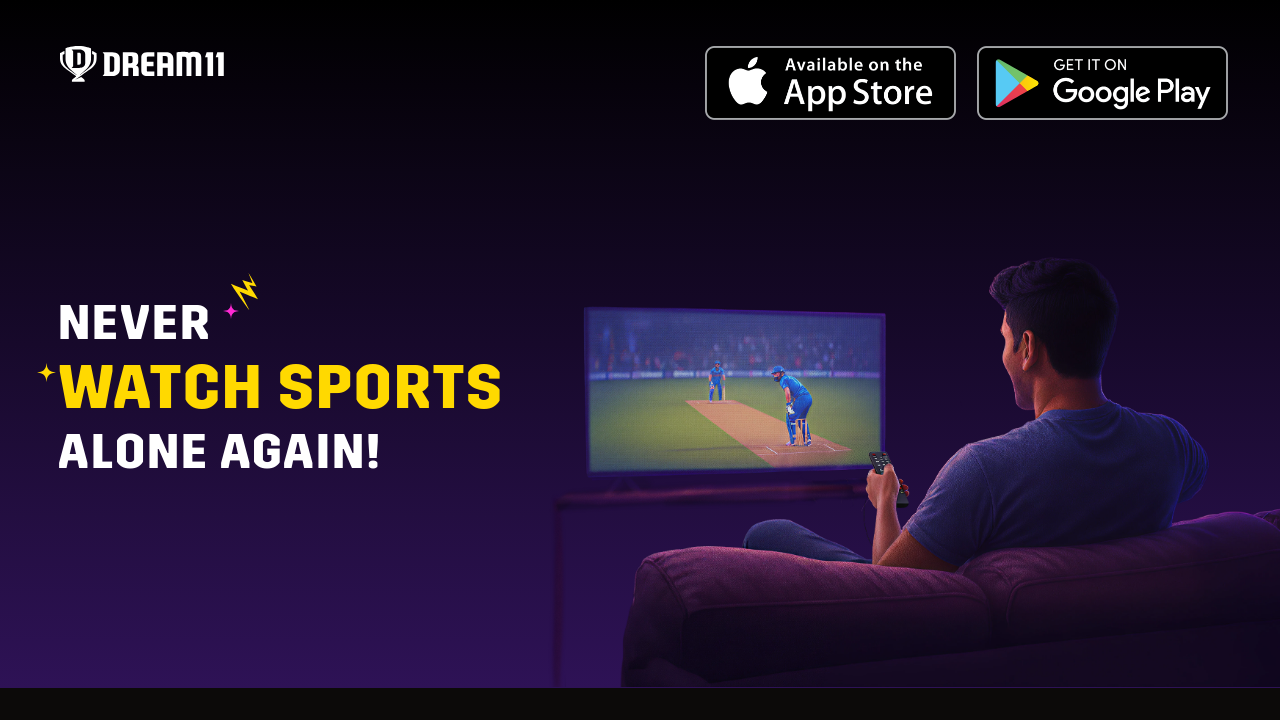

Executed JavaScript history.go() to refresh the page
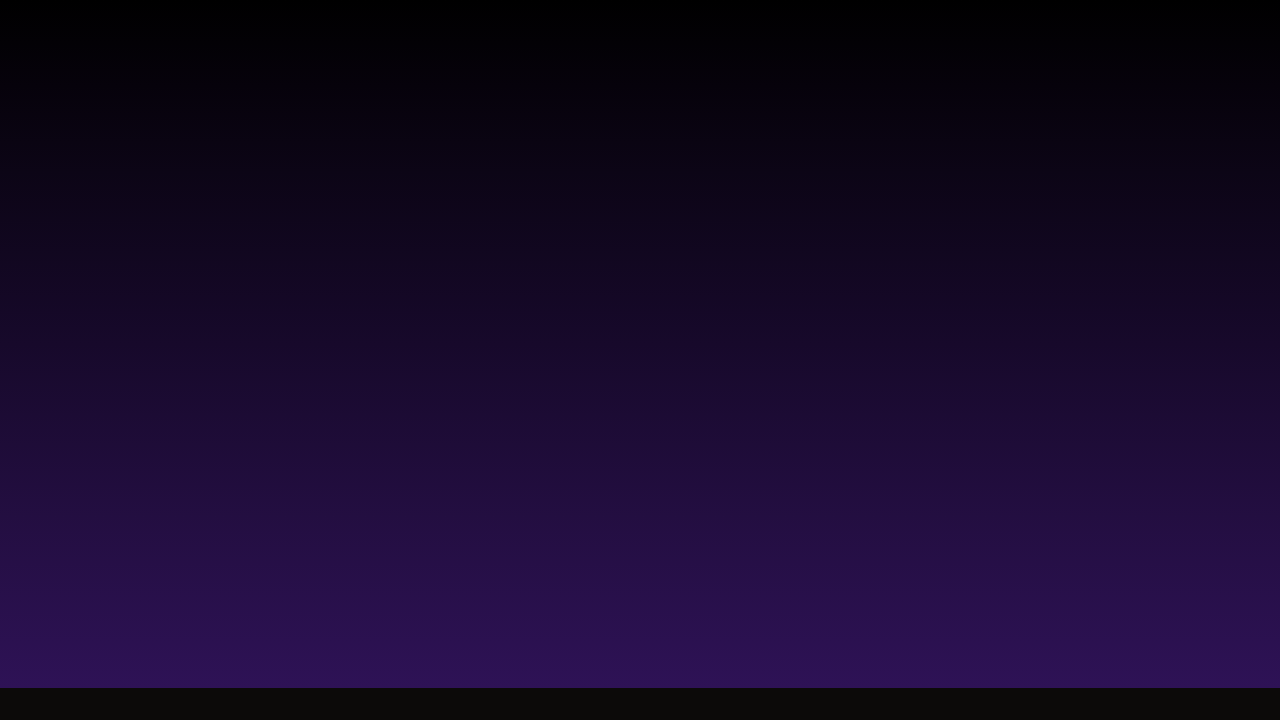

Waited for page to reload after history.go()
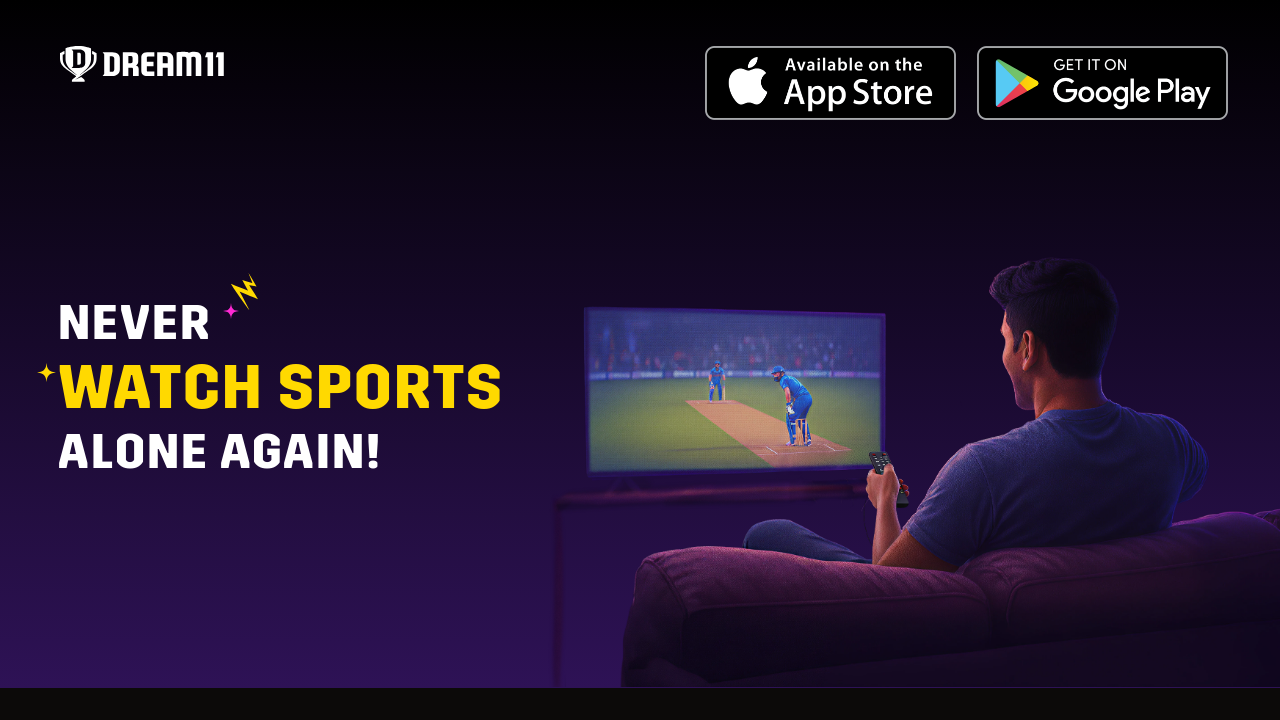

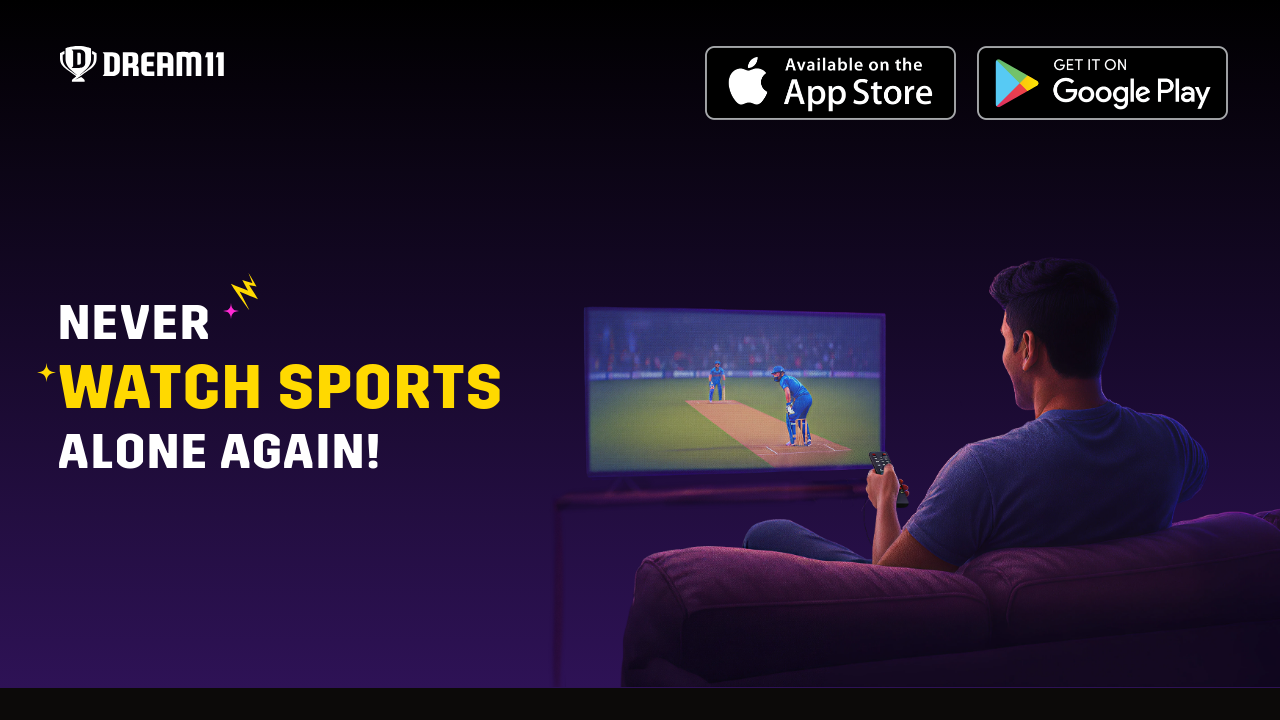